Tests right-click context menu functionality by right-clicking an element and selecting the Copy option from the context menu

Starting URL: https://swisnl.github.io/jQuery-contextMenu/demo.html

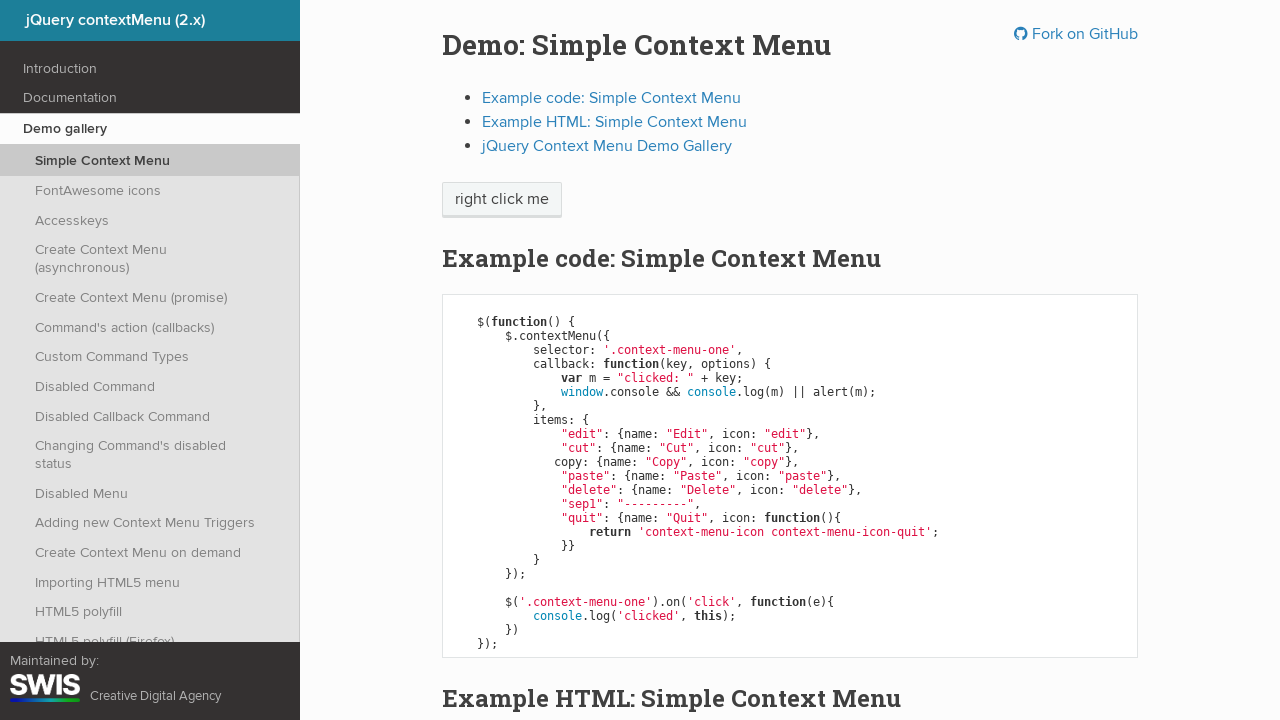

Right-click target element loaded and ready
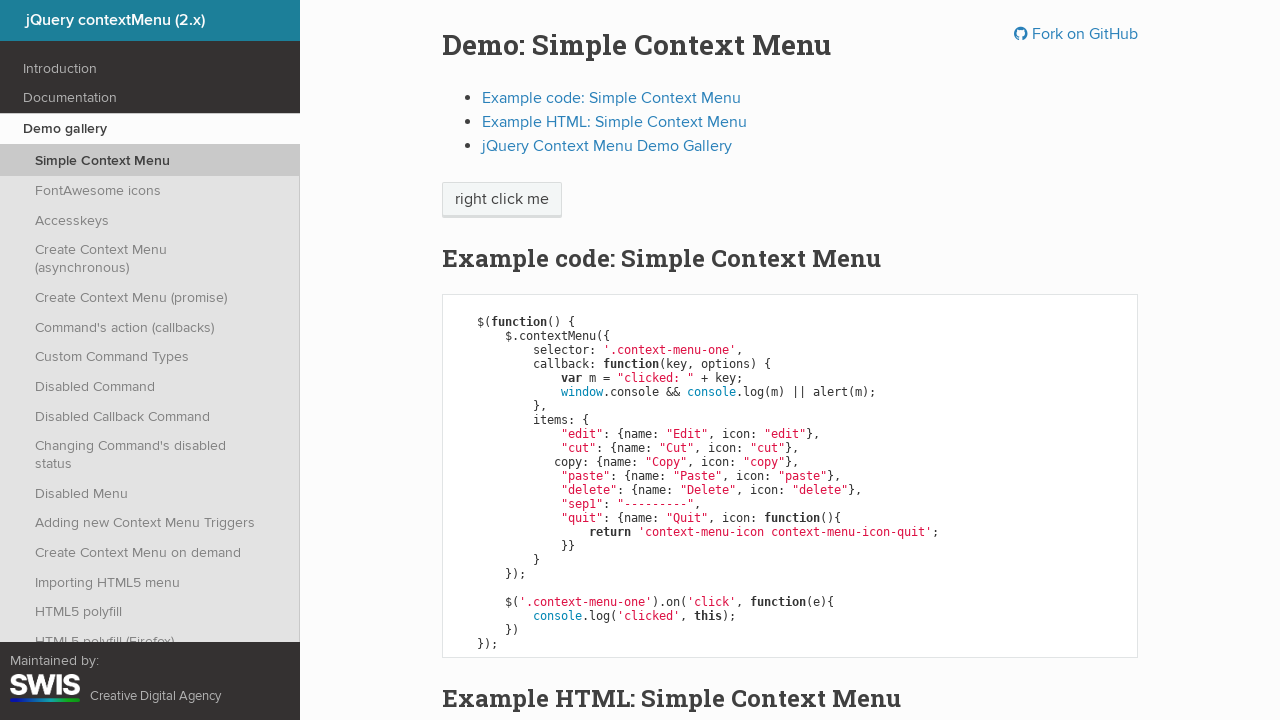

Right-clicked on 'right click me' element to open context menu at (502, 200) on xpath=//span[text()='right click me']
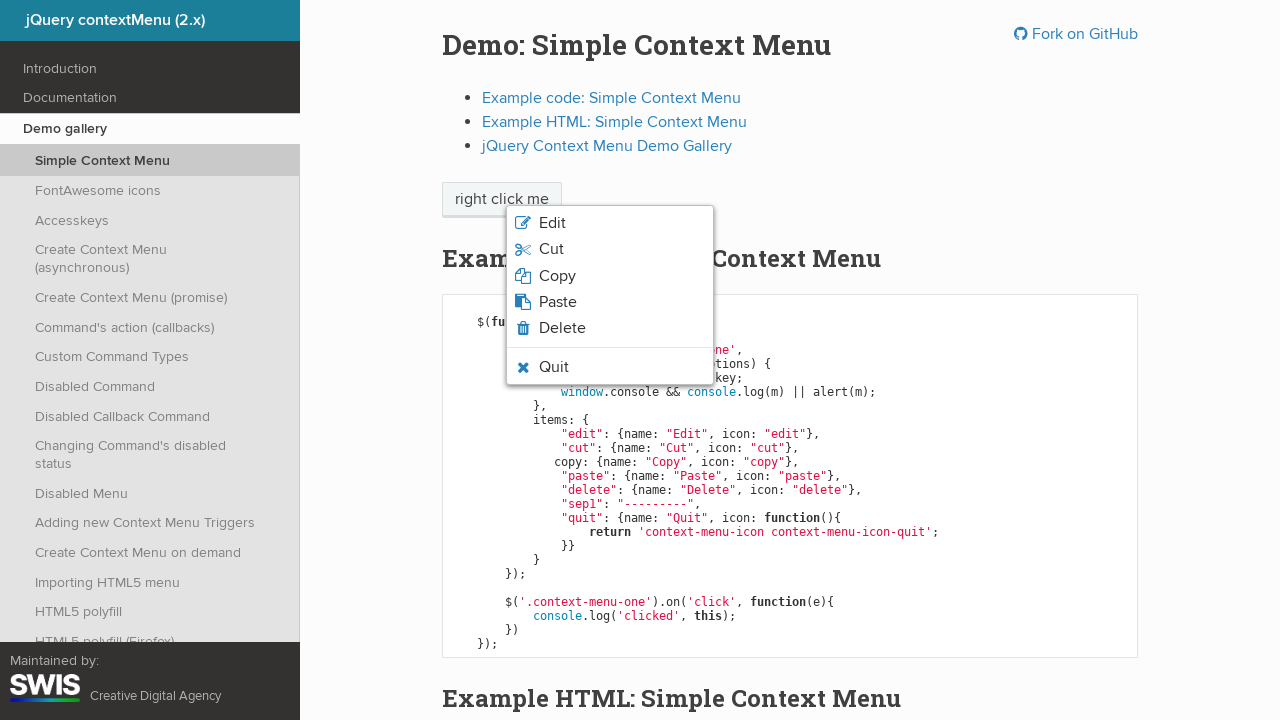

Clicked on 'Copy' option from context menu at (557, 276) on xpath=//span[text()='Copy']
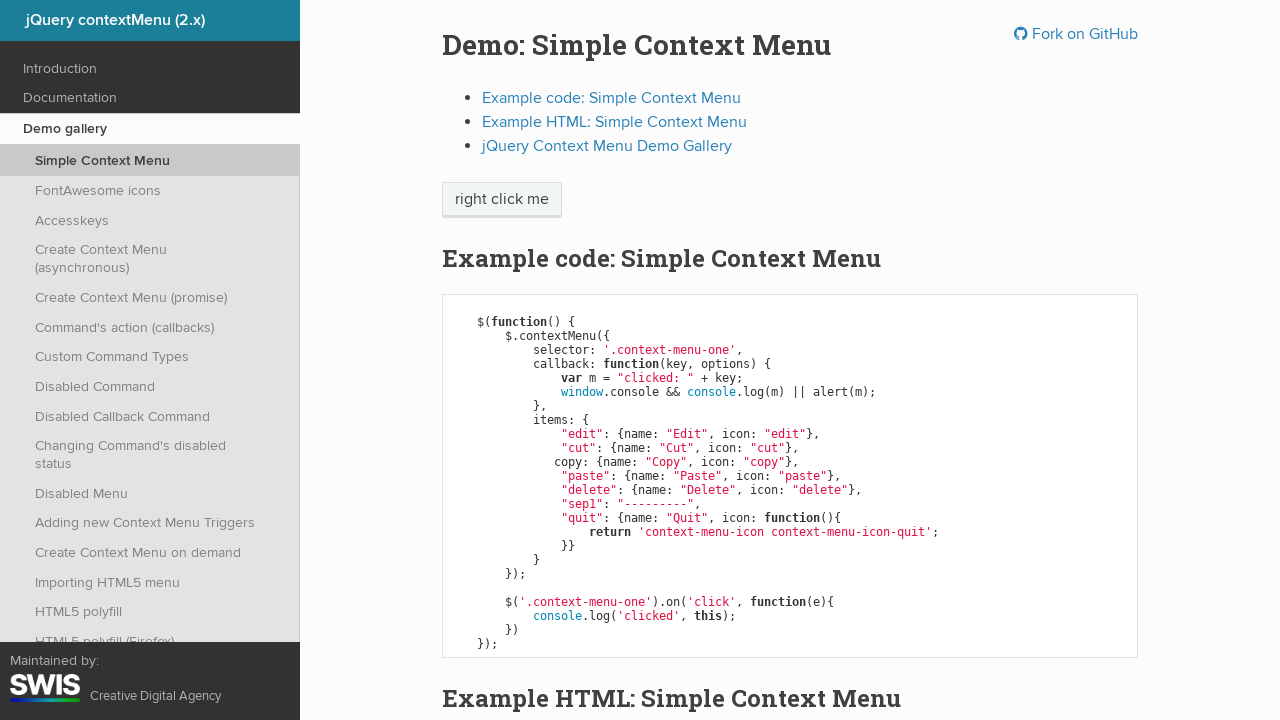

Set up dialog handler to automatically accept alerts
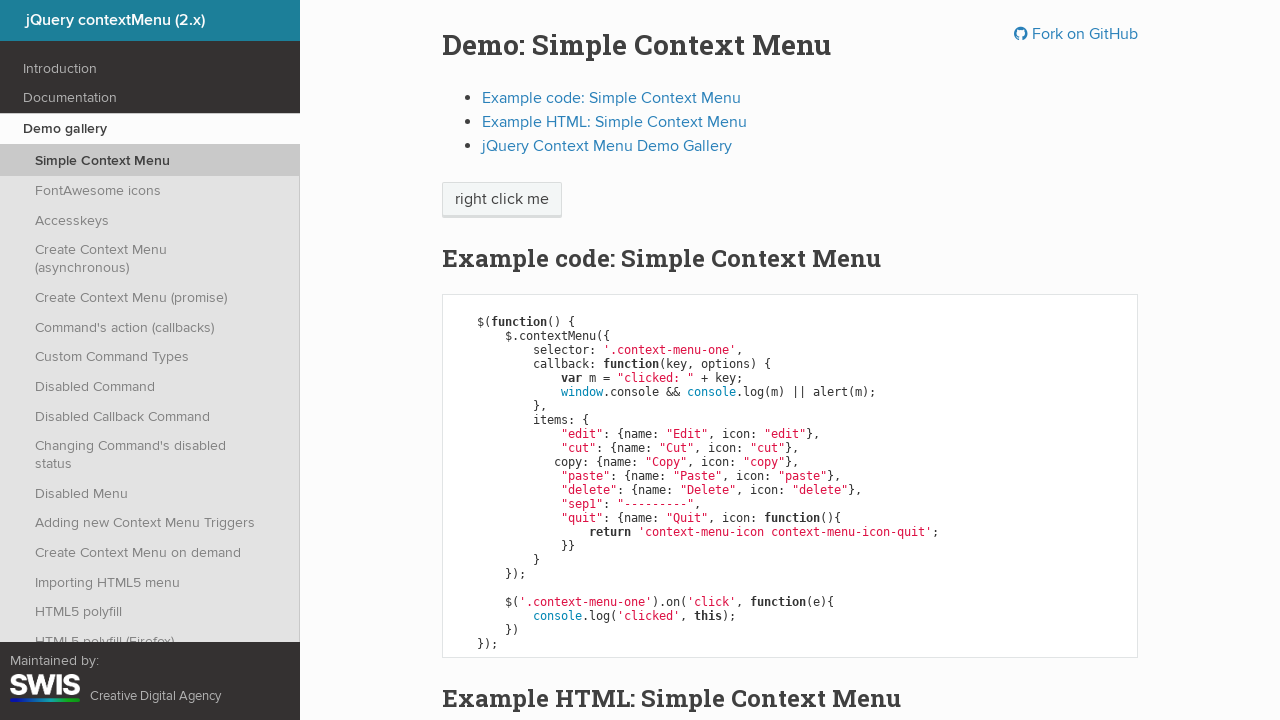

Waited 500ms for dialog to appear and be handled
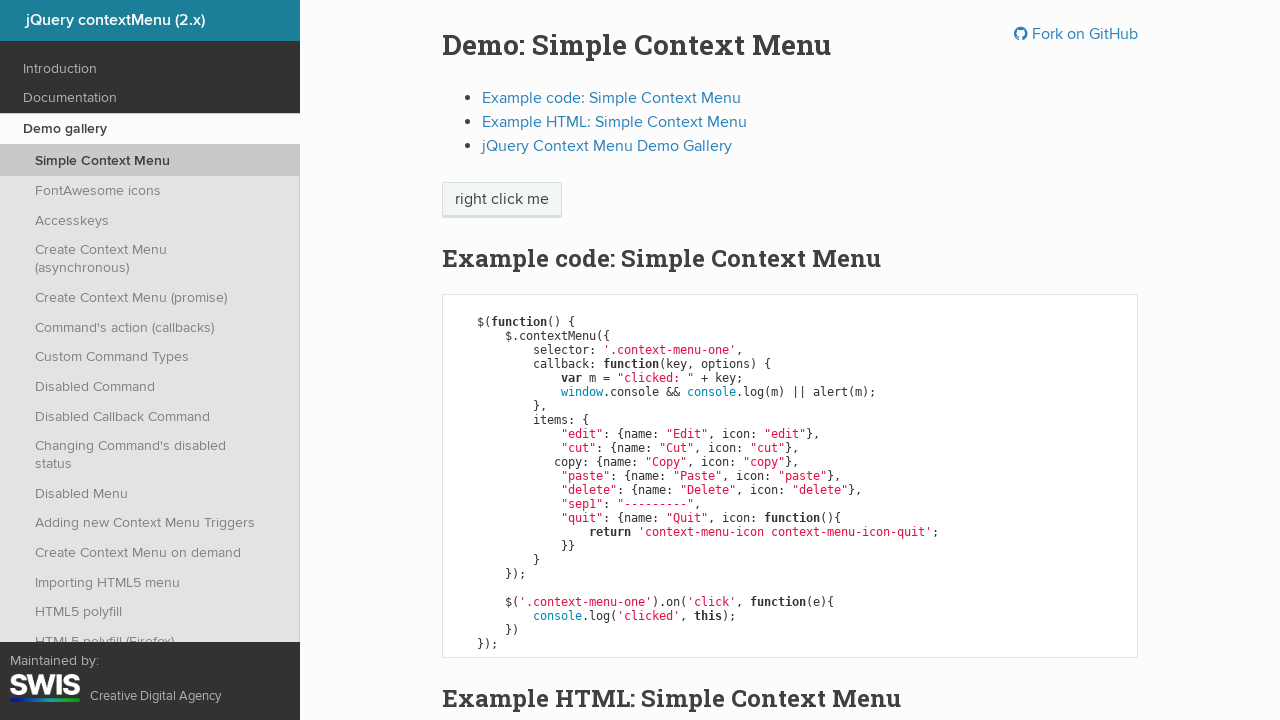

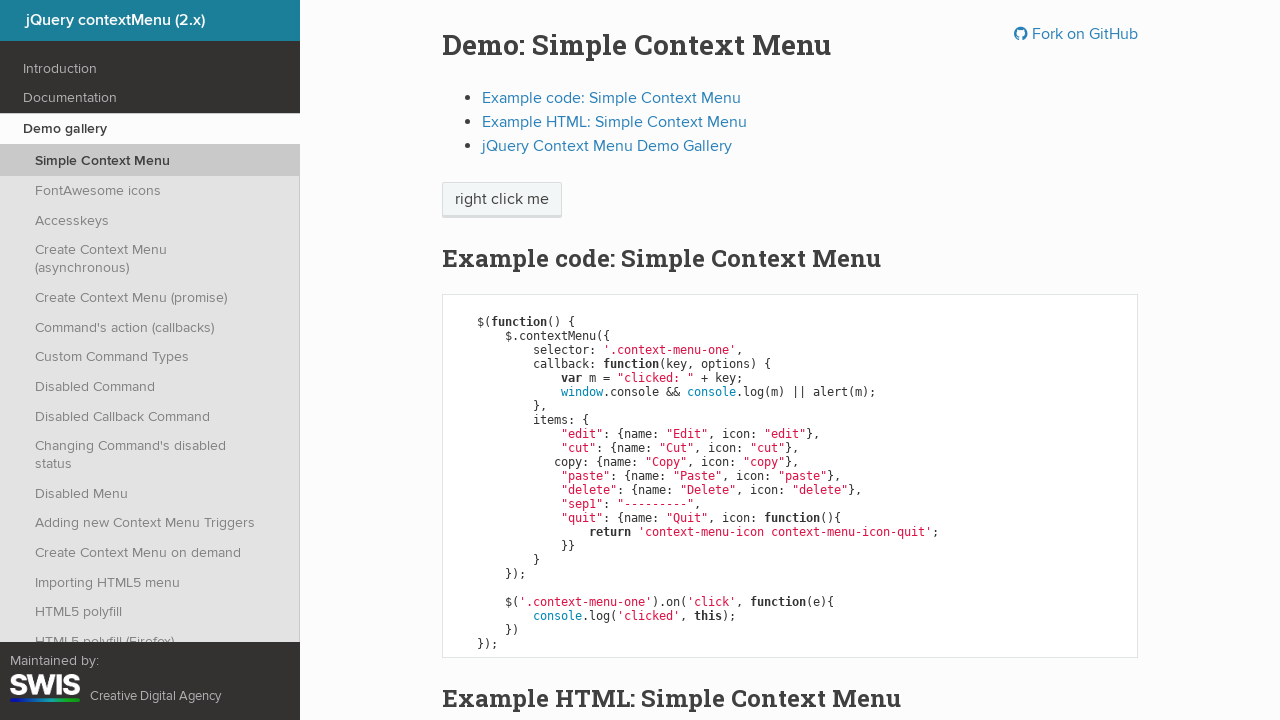